Tests radio button and checkbox selection on a practice automation website by selecting a radio button and multiple checkboxes

Starting URL: https://codenboxautomationlab.com/practice/

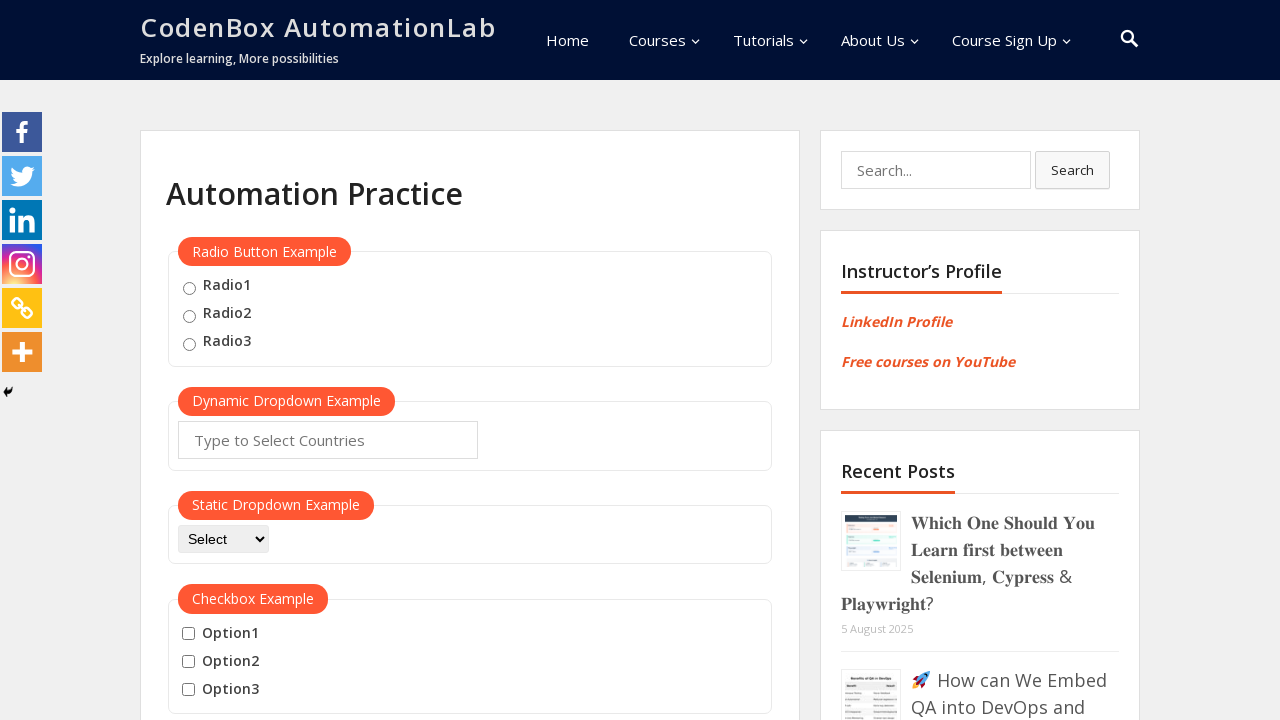

Selected radio button option 2 at (189, 316) on xpath=//input[@value='radio2']
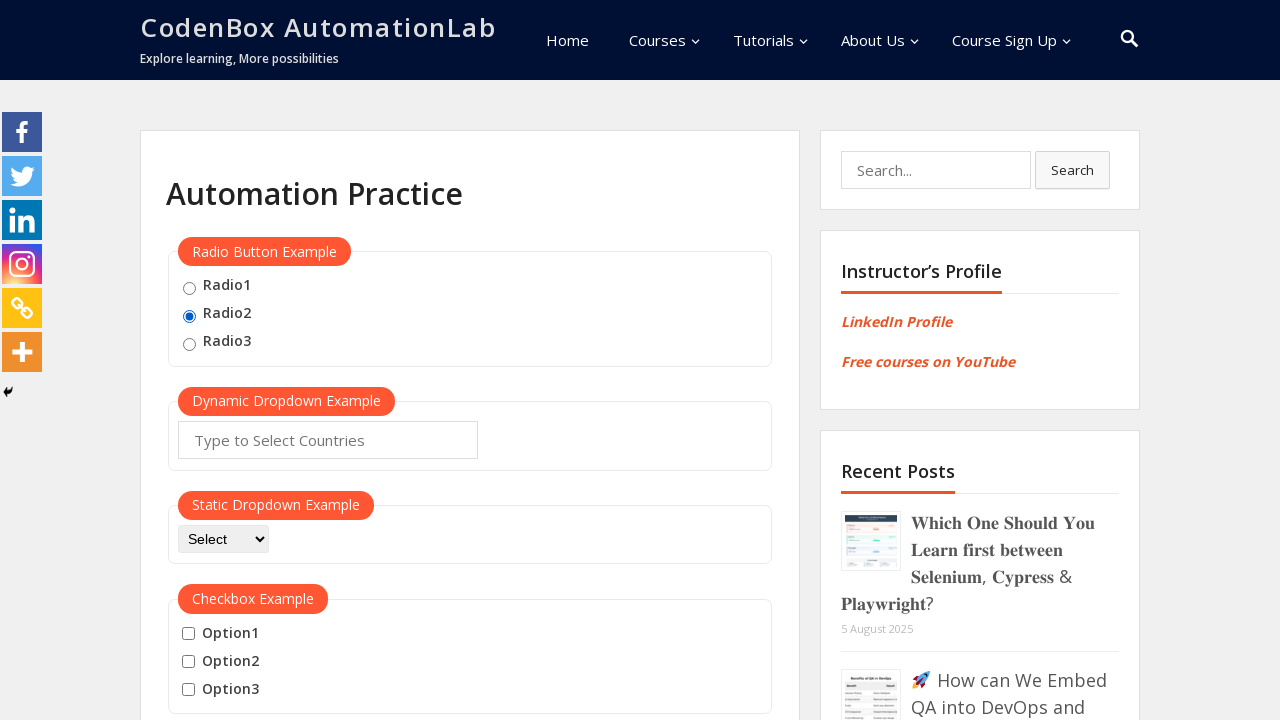

Selected checkbox option 1 at (188, 634) on #checkBoxOption1
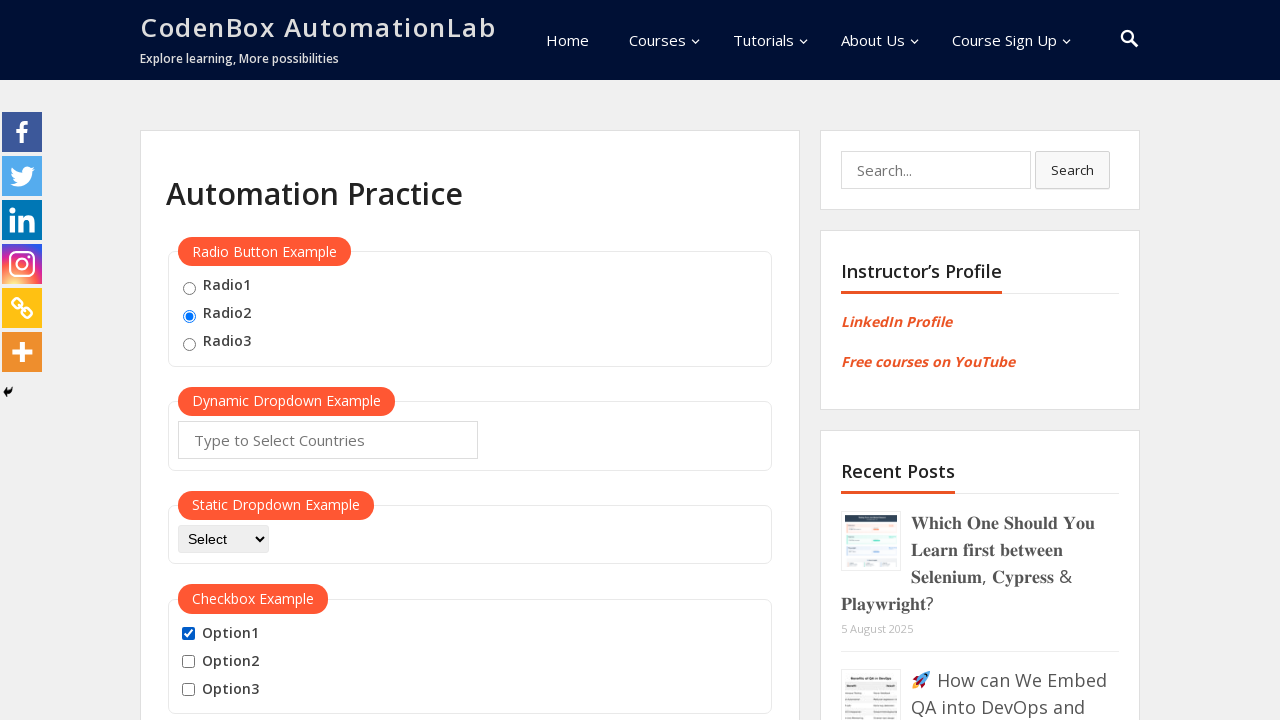

Selected checkbox option 3 at (188, 690) on #checkBoxOption3
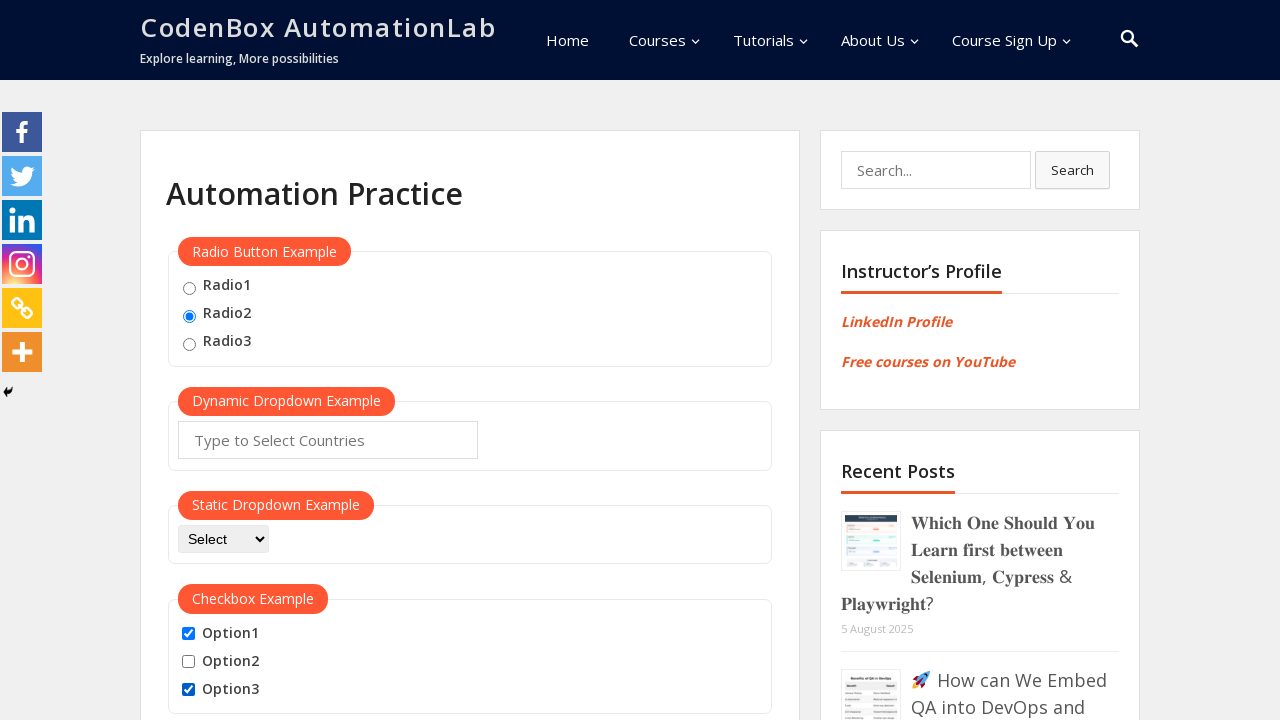

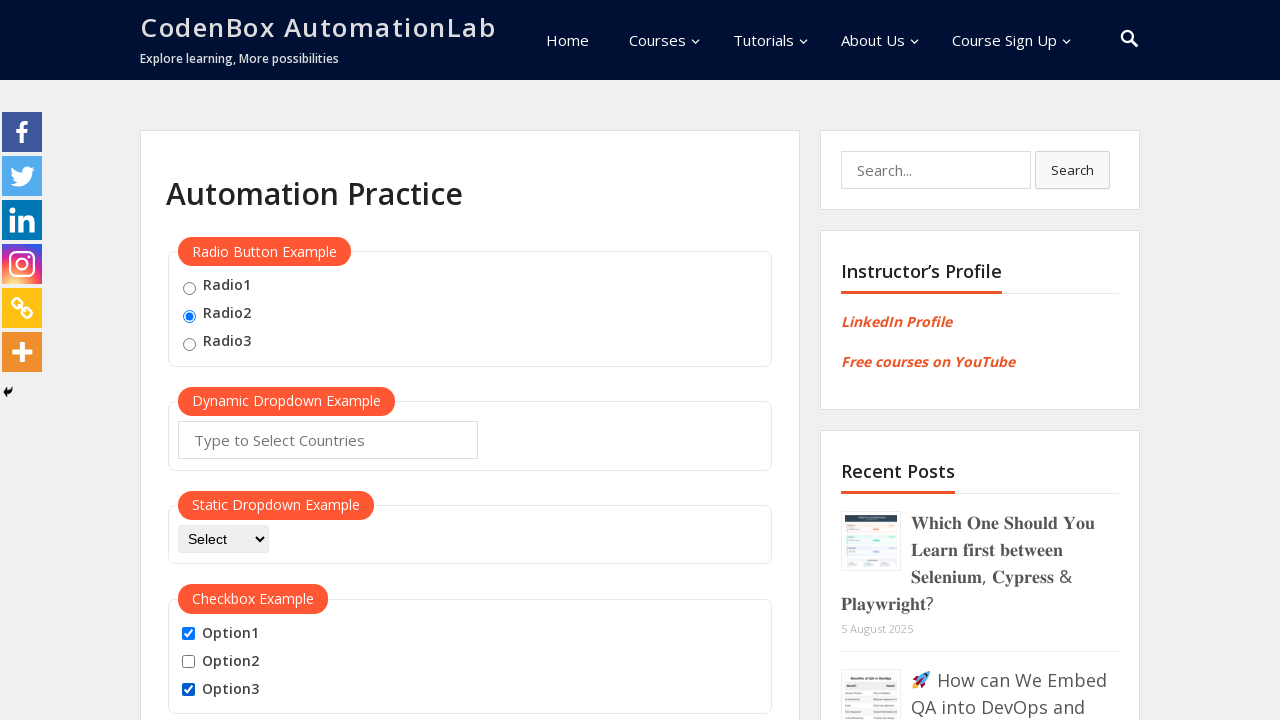